Tests chaining locators by focusing on and filling the full name field, then clicking the trial button on the OrangeHRM form

Starting URL: https://www.orangehrm.com/en/30-day-free-trial

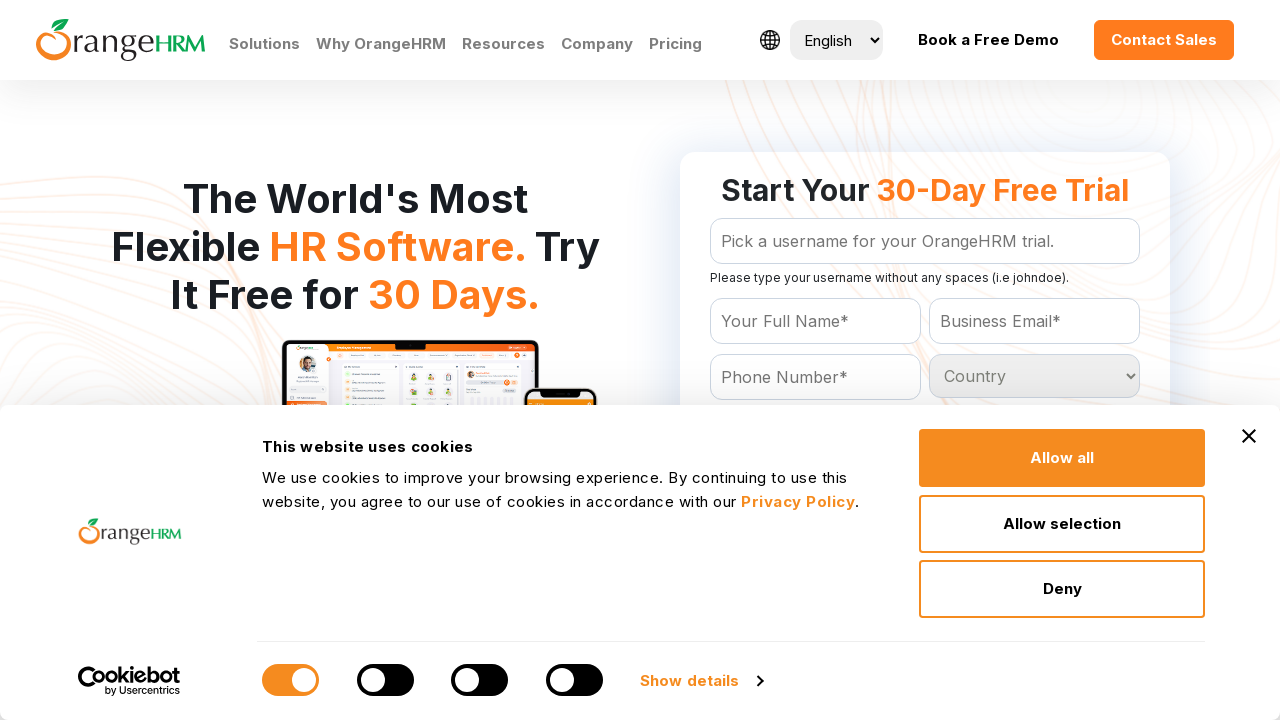

Located the OrangeHRM trial form by ID
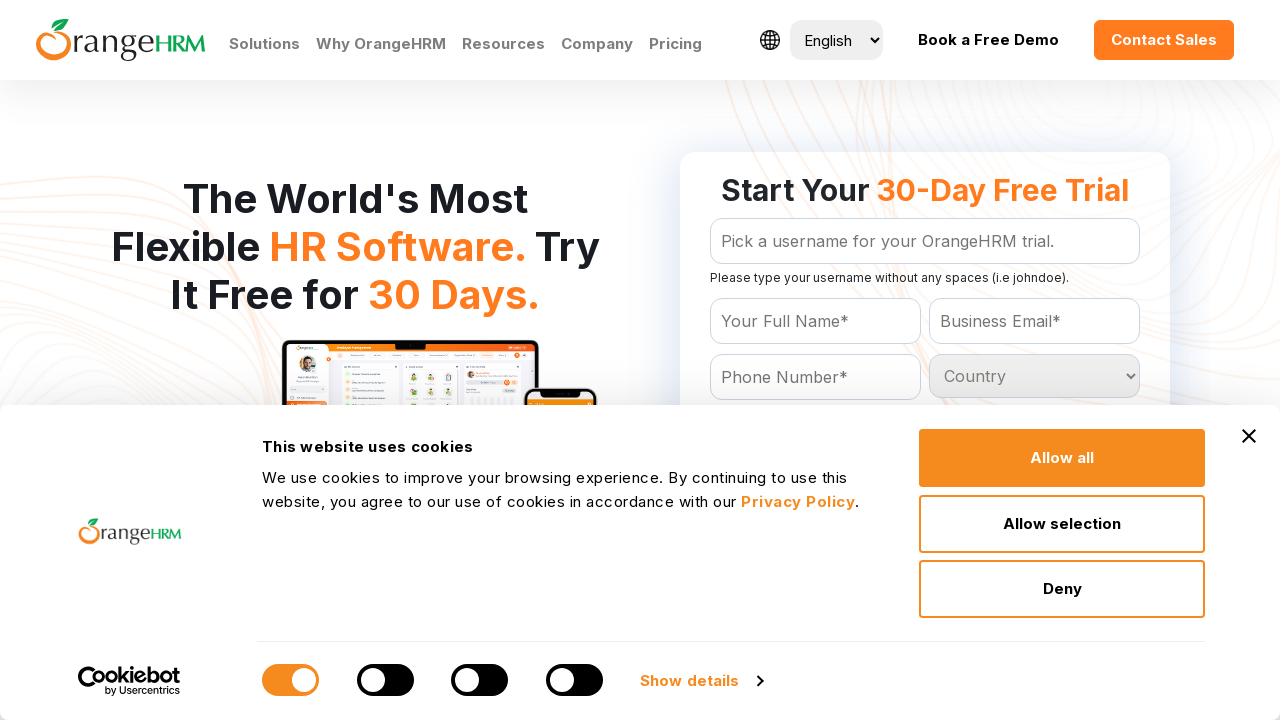

Located the full name input field using chained locators
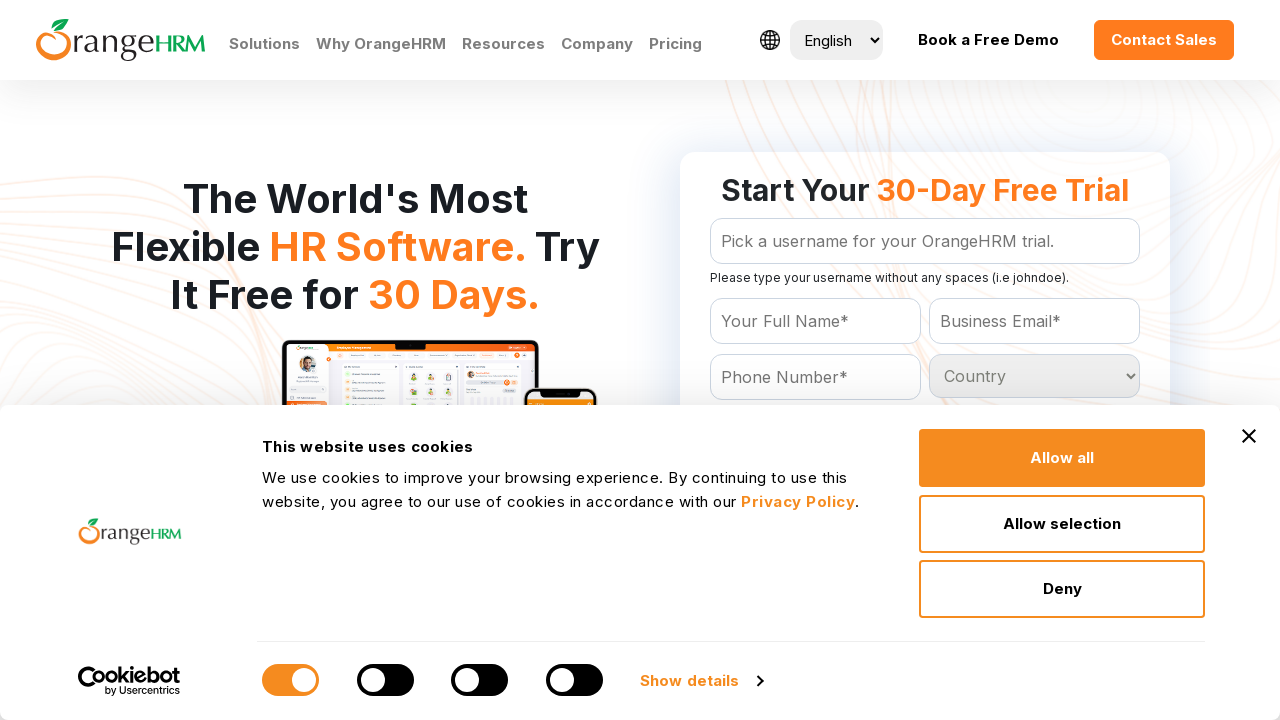

Focused on the full name field on #Form_getForm >> internal:attr=[placeholder="Your Full Name*"i]
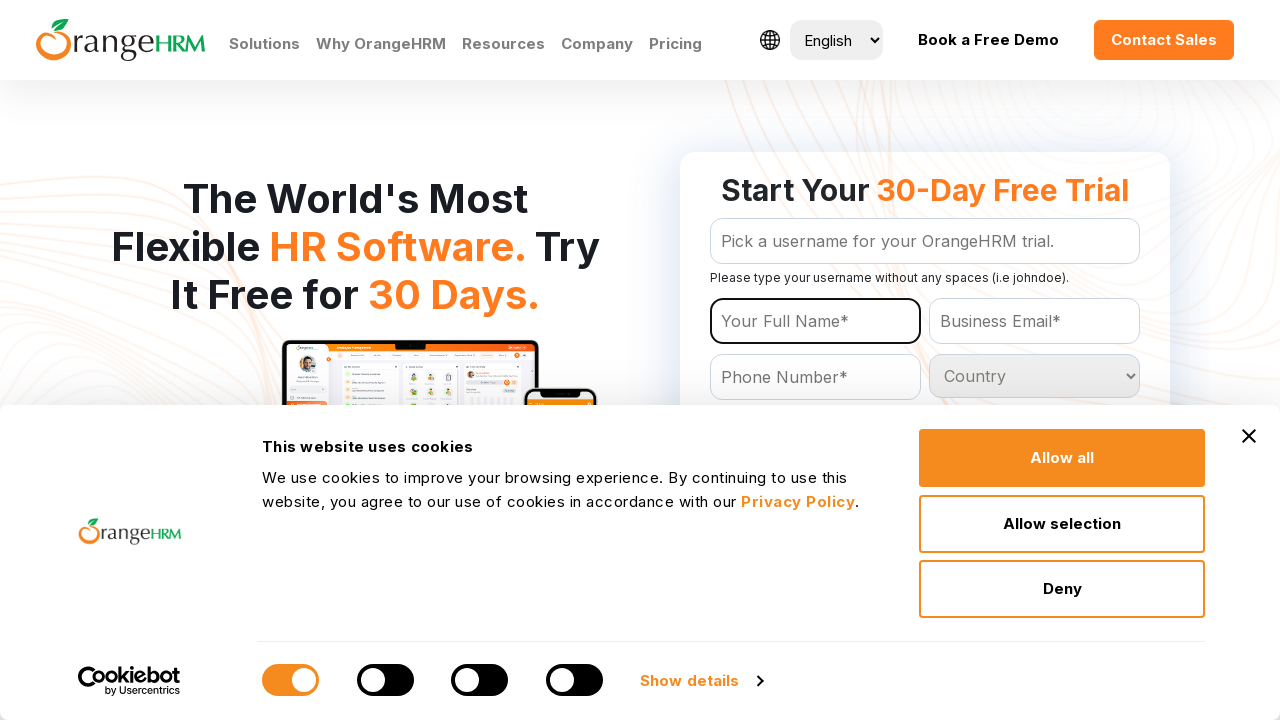

Filled the full name field with 'Johny Vinish' on #Form_getForm >> internal:attr=[placeholder="Your Full Name*"i]
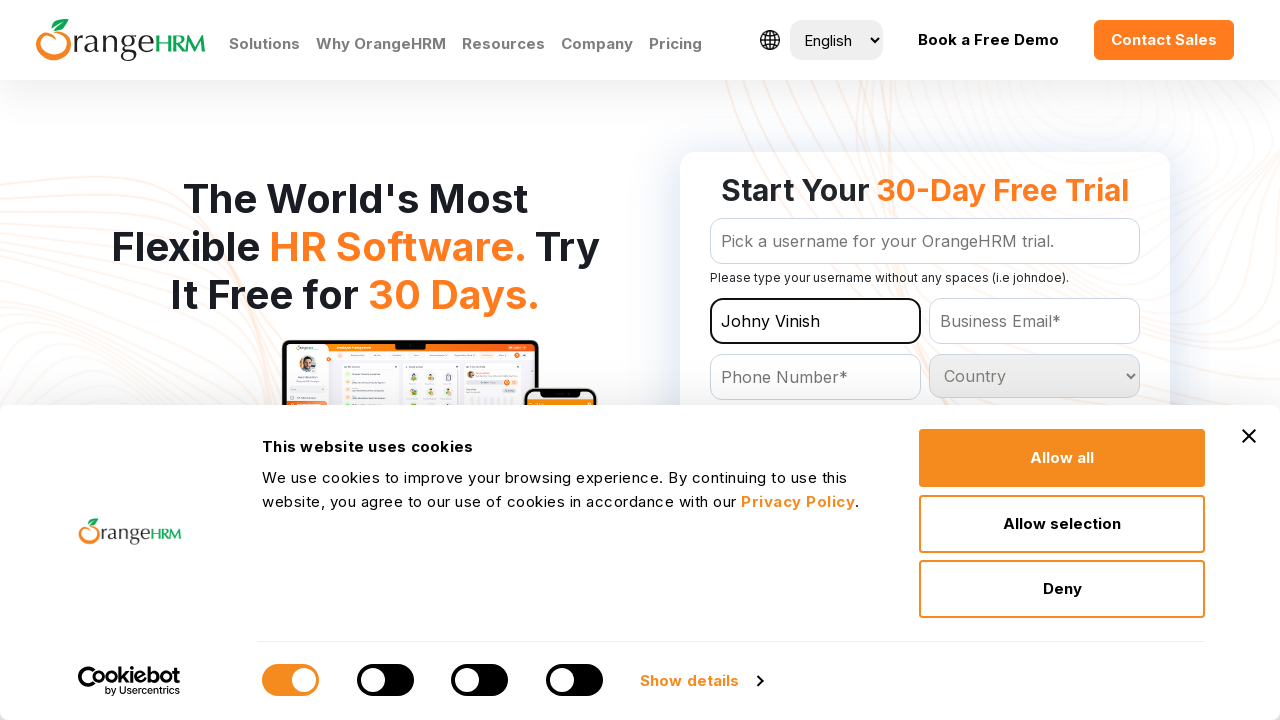

Clicked the 'Get Your Free Trial' button at (925, 360) on #Form_getForm >> internal:role=button[name="Get Your Free Trial"i]
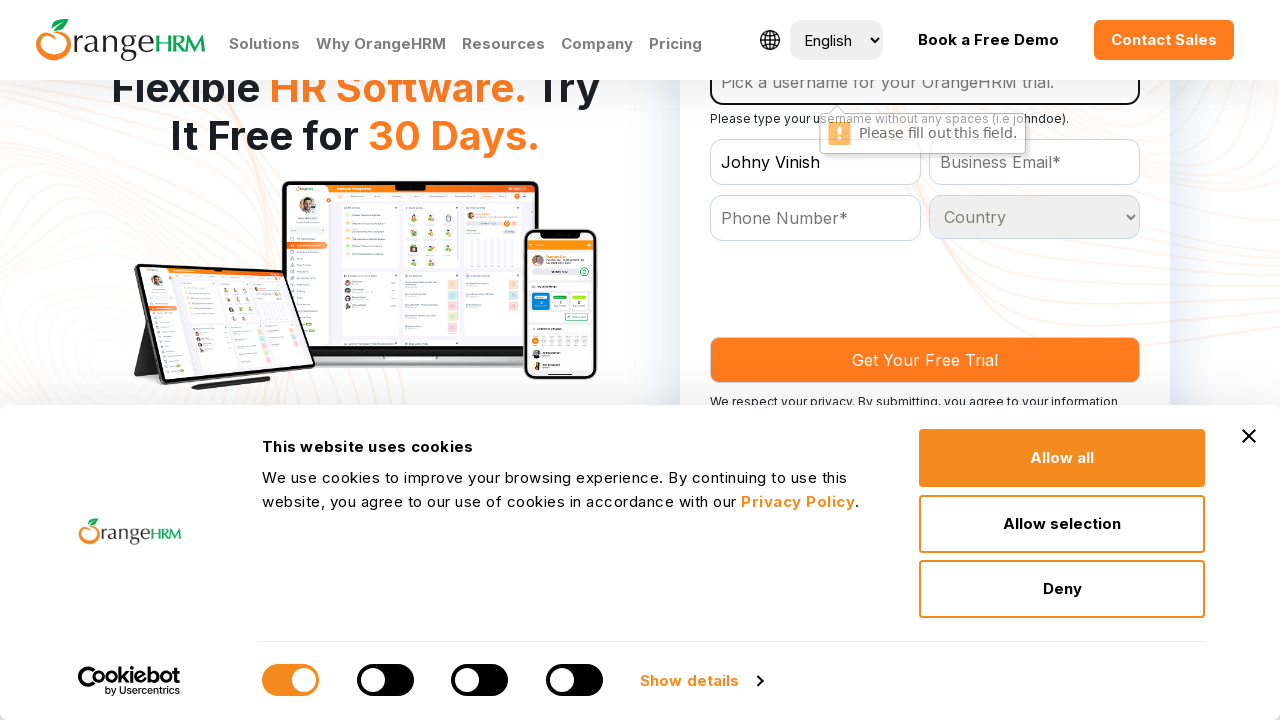

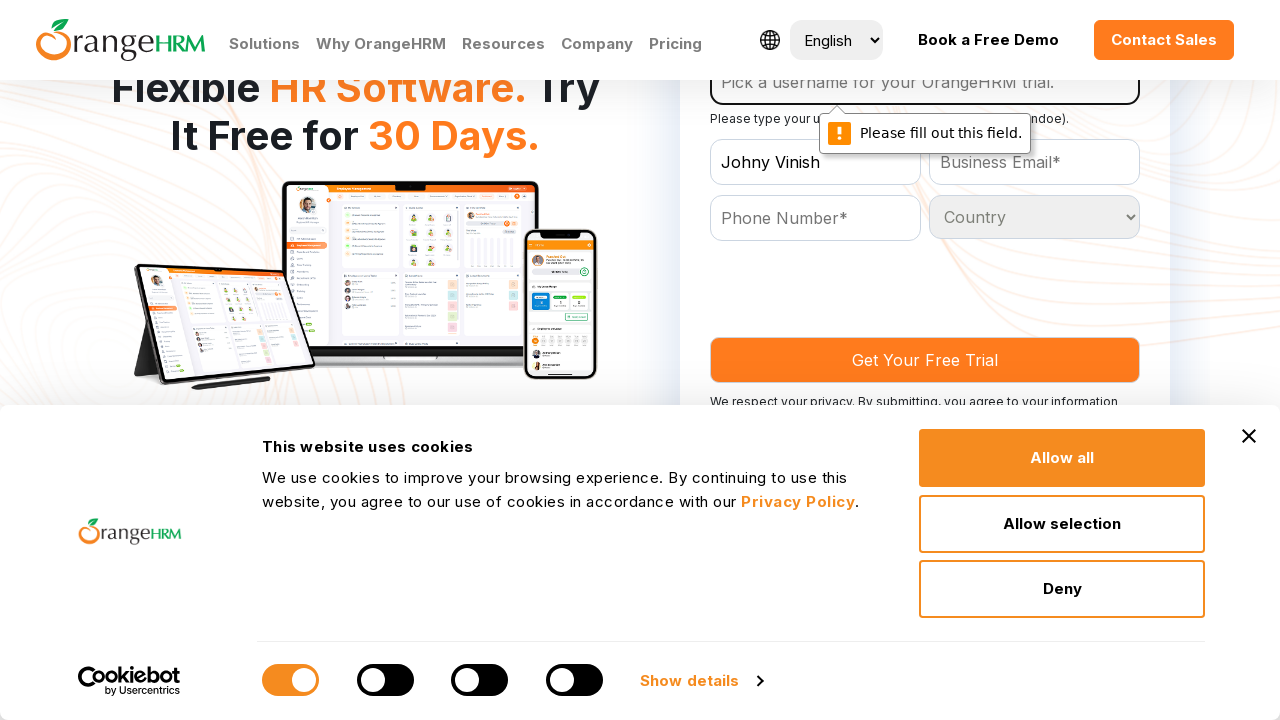